Tests page navigation by visiting a geometry welcome page and verifying its title, then navigating to Tesla's website and retrieving its page title.

Starting URL: https://mustafaalicetinkaya.github.io/MustafaAliCetinkaya/0.htm

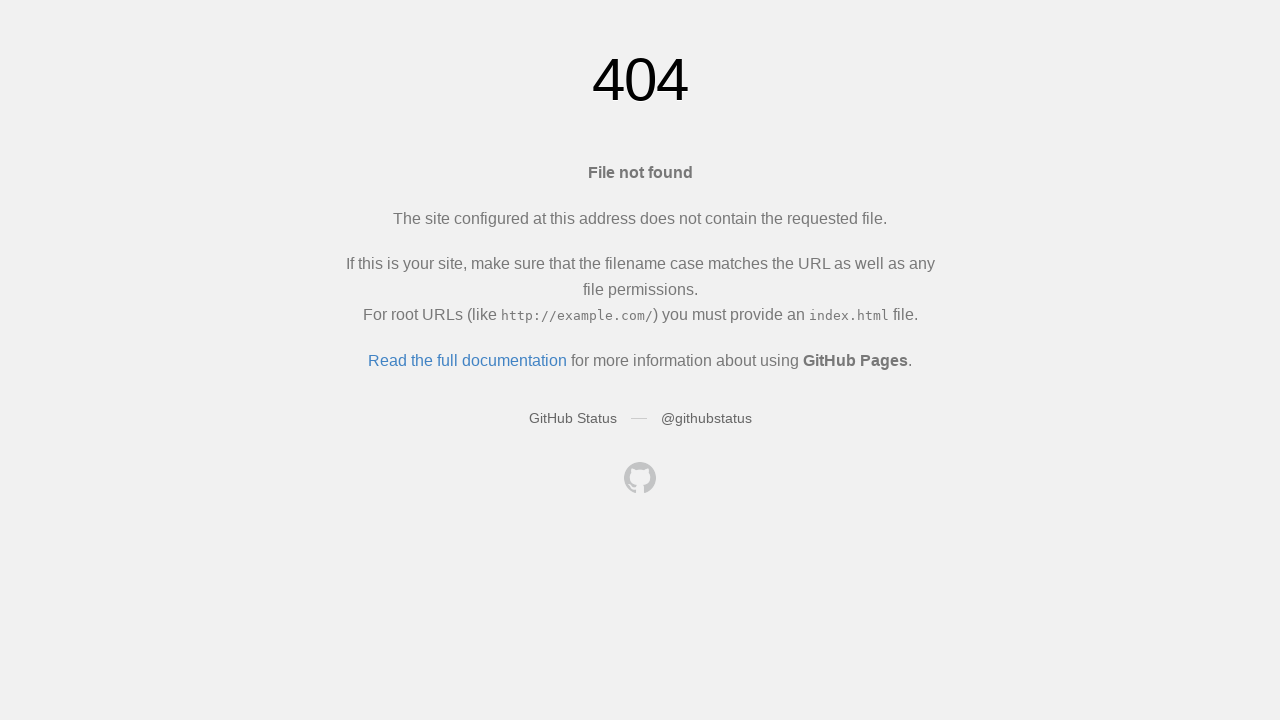

Set viewport size to 1920x1080
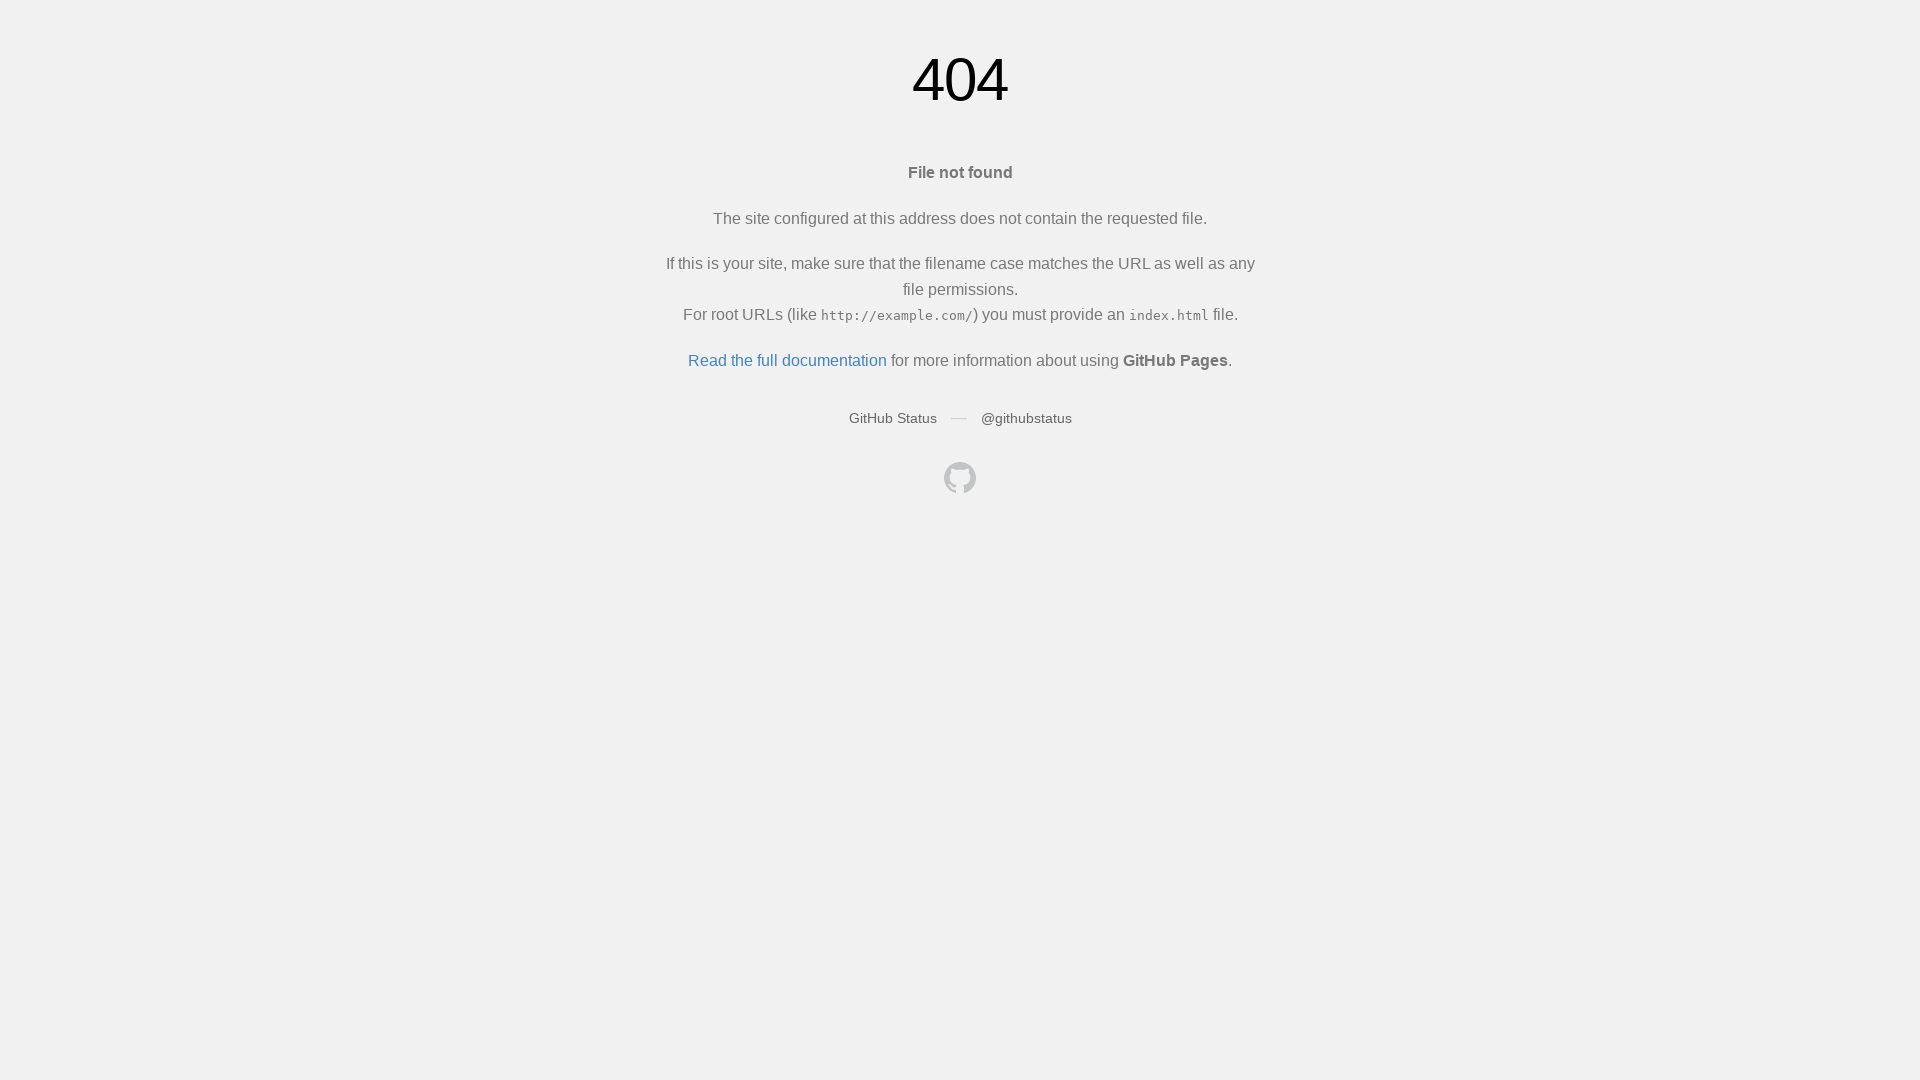

Retrieved page title from geometry welcome page
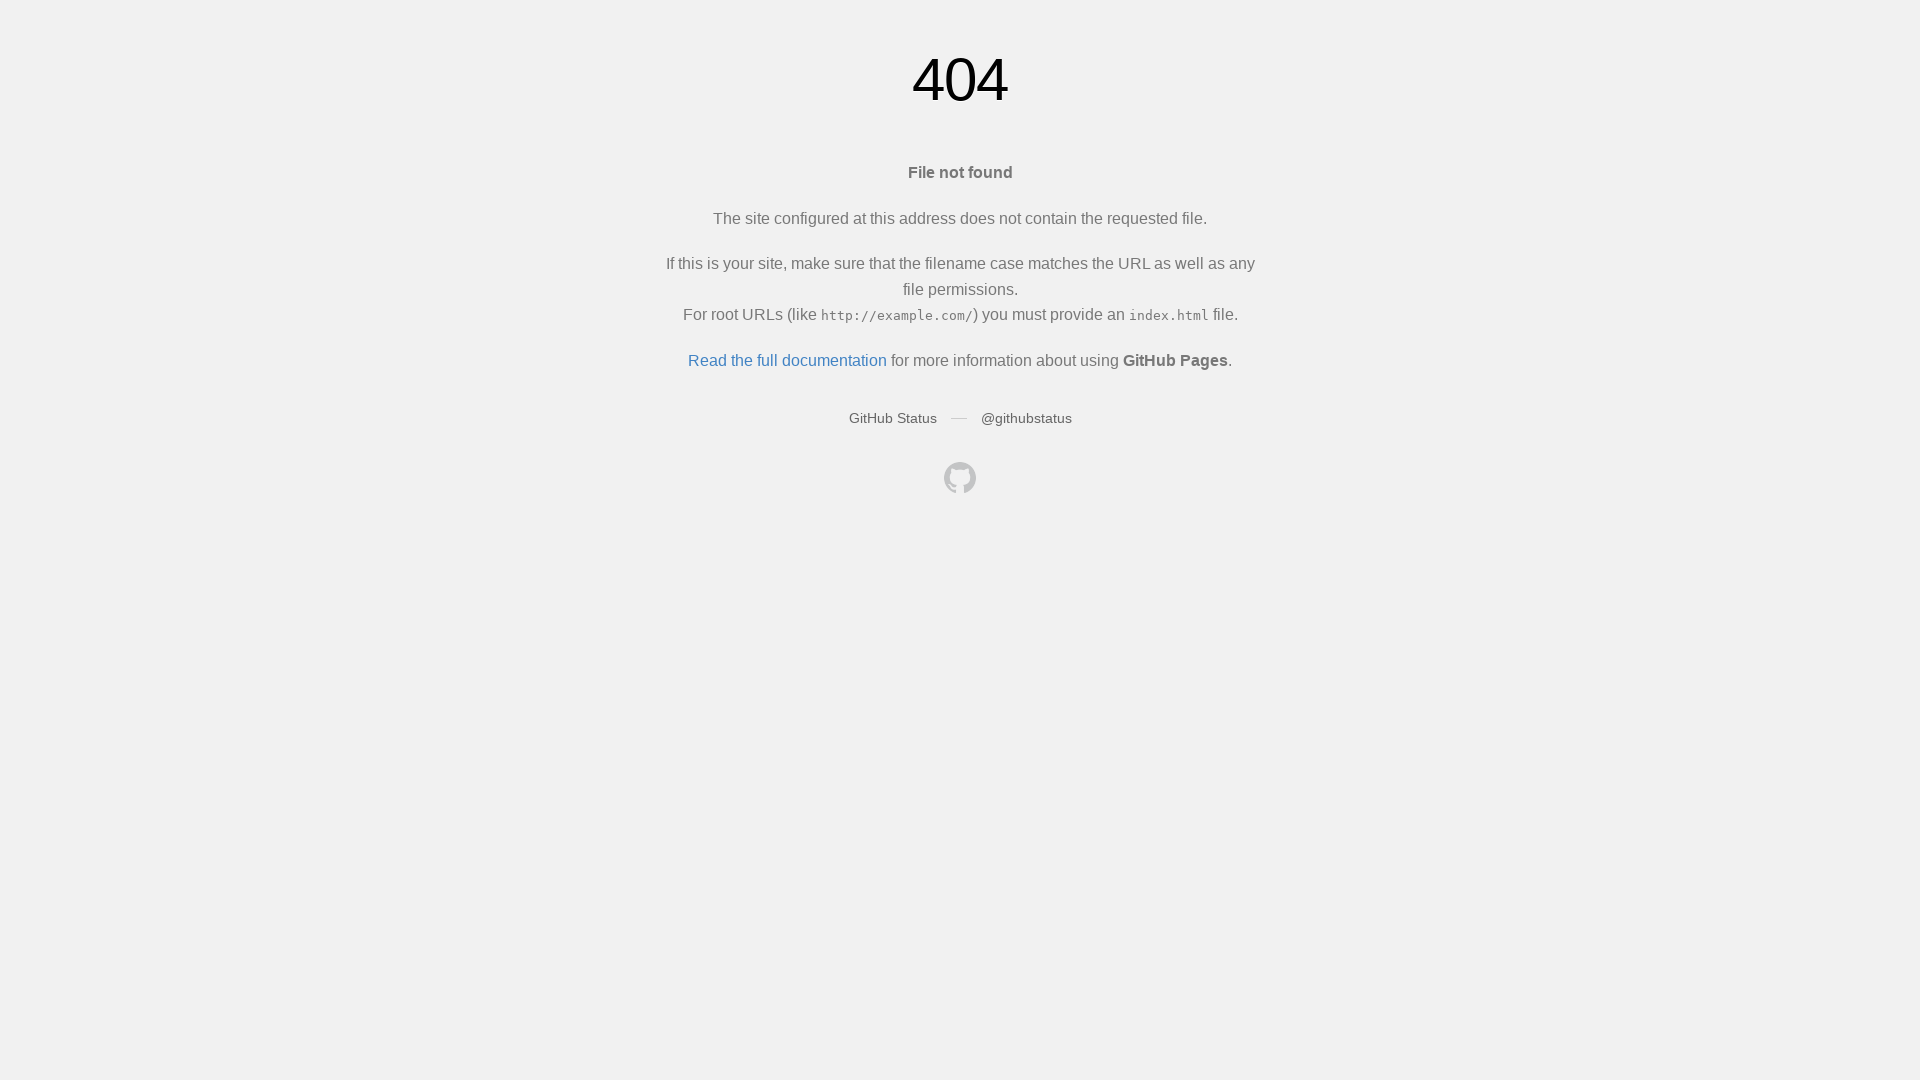

Page title verification failed - expected 'Welcome to Discovering Geometry' but got different title
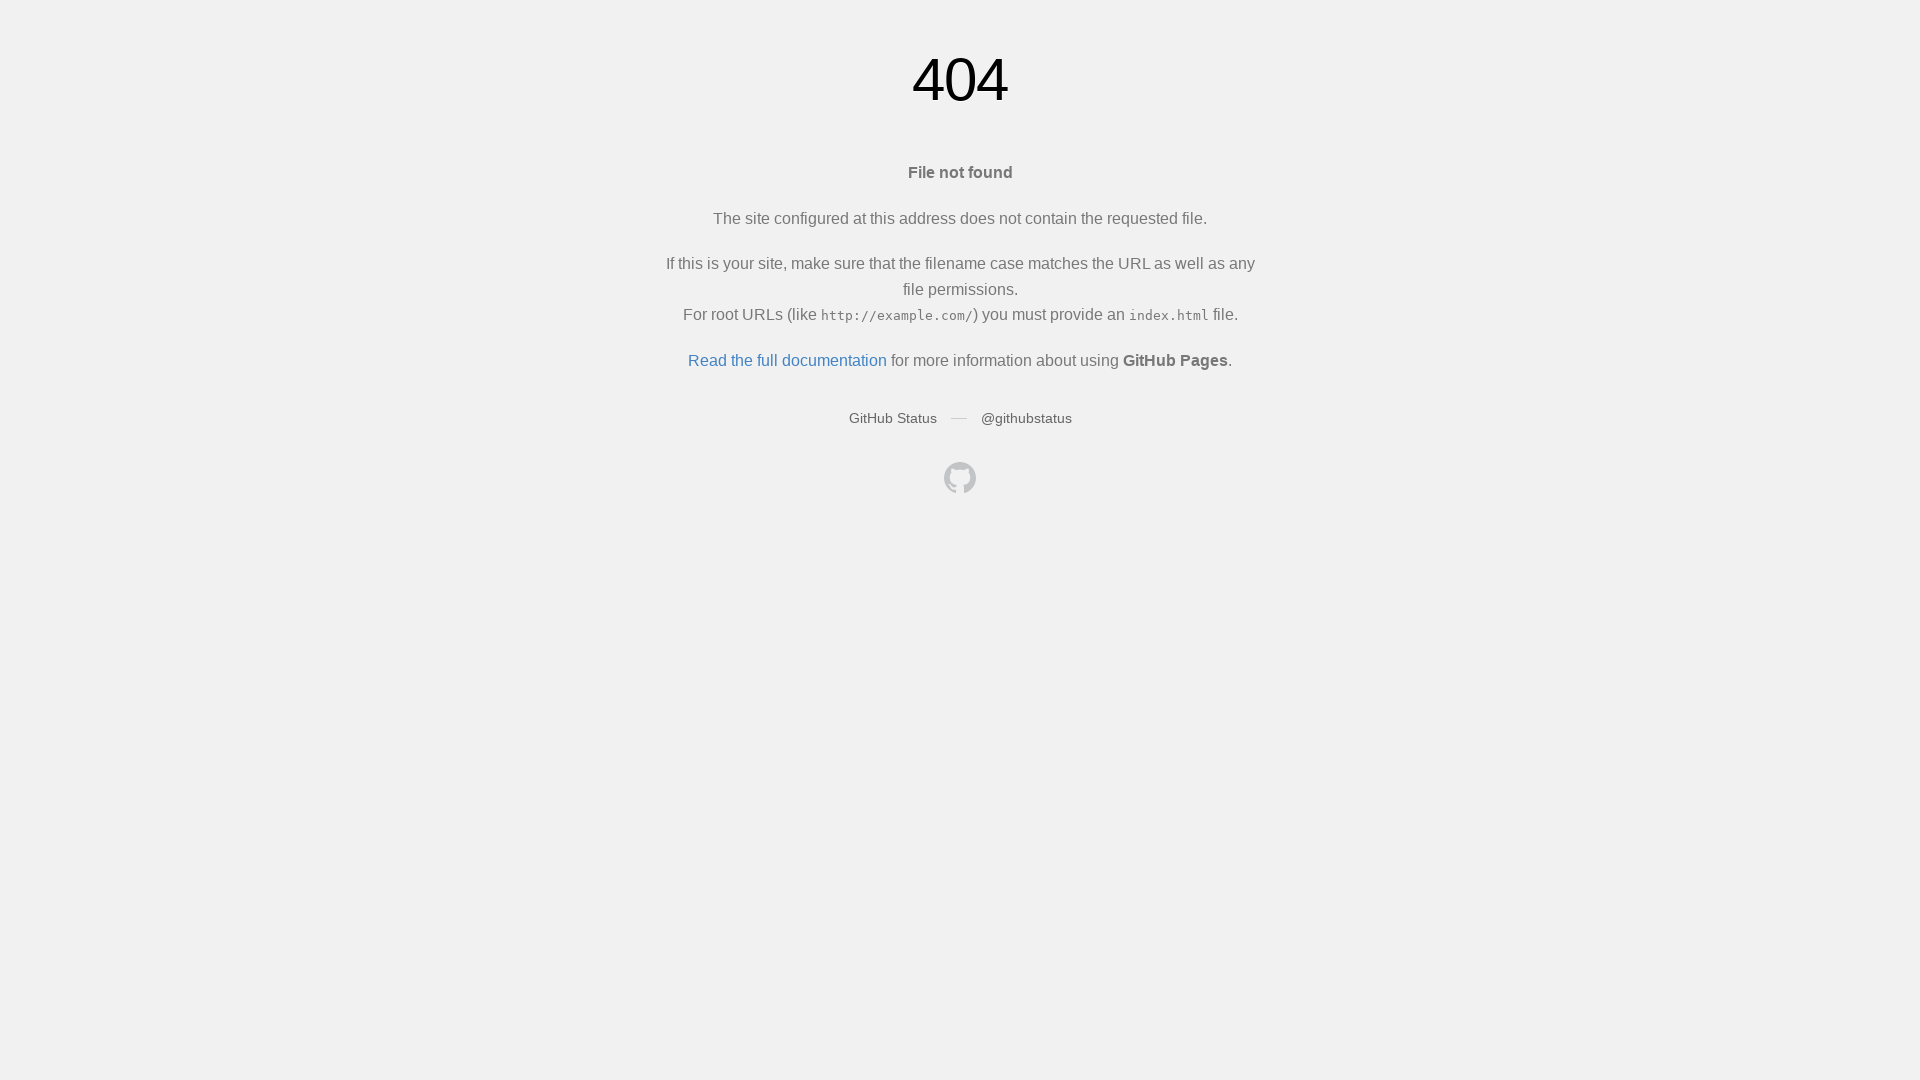

Navigated to Tesla website at https://www.tesla.com
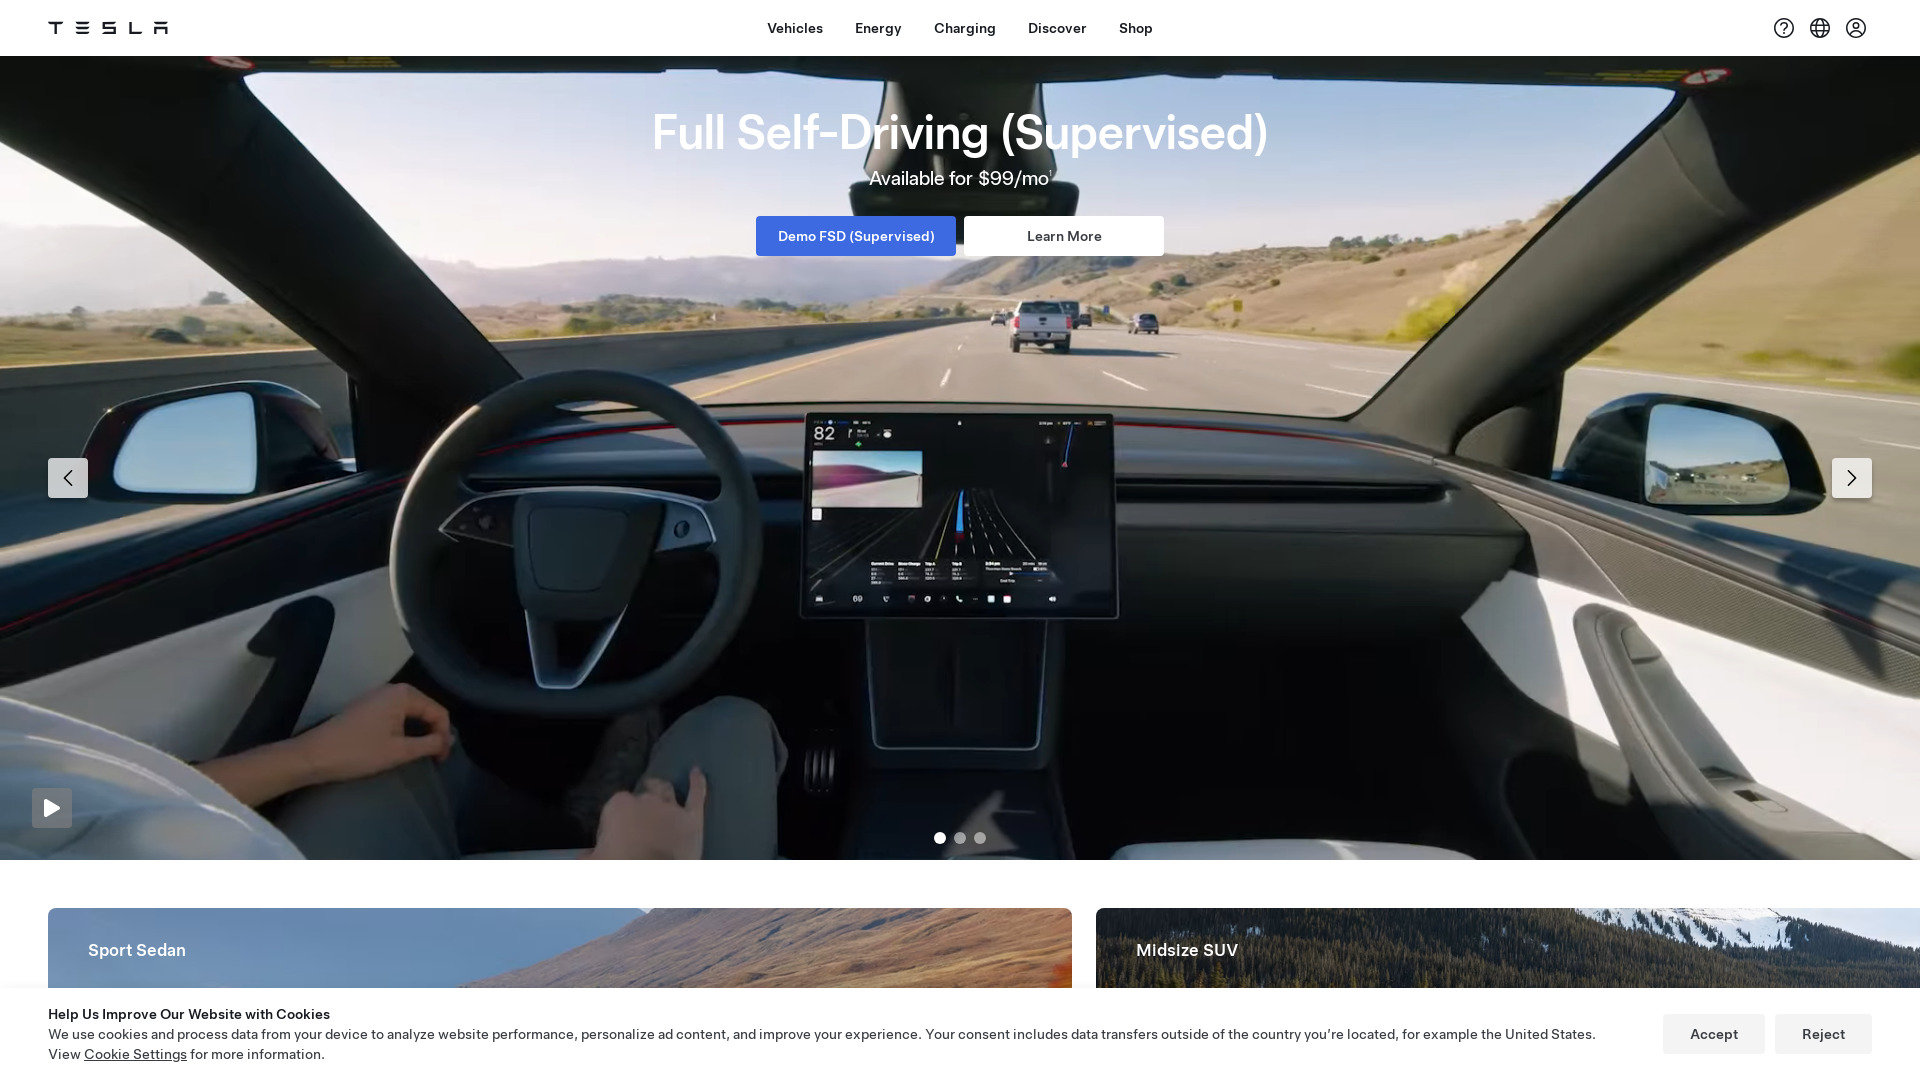

Retrieved page title from Tesla website
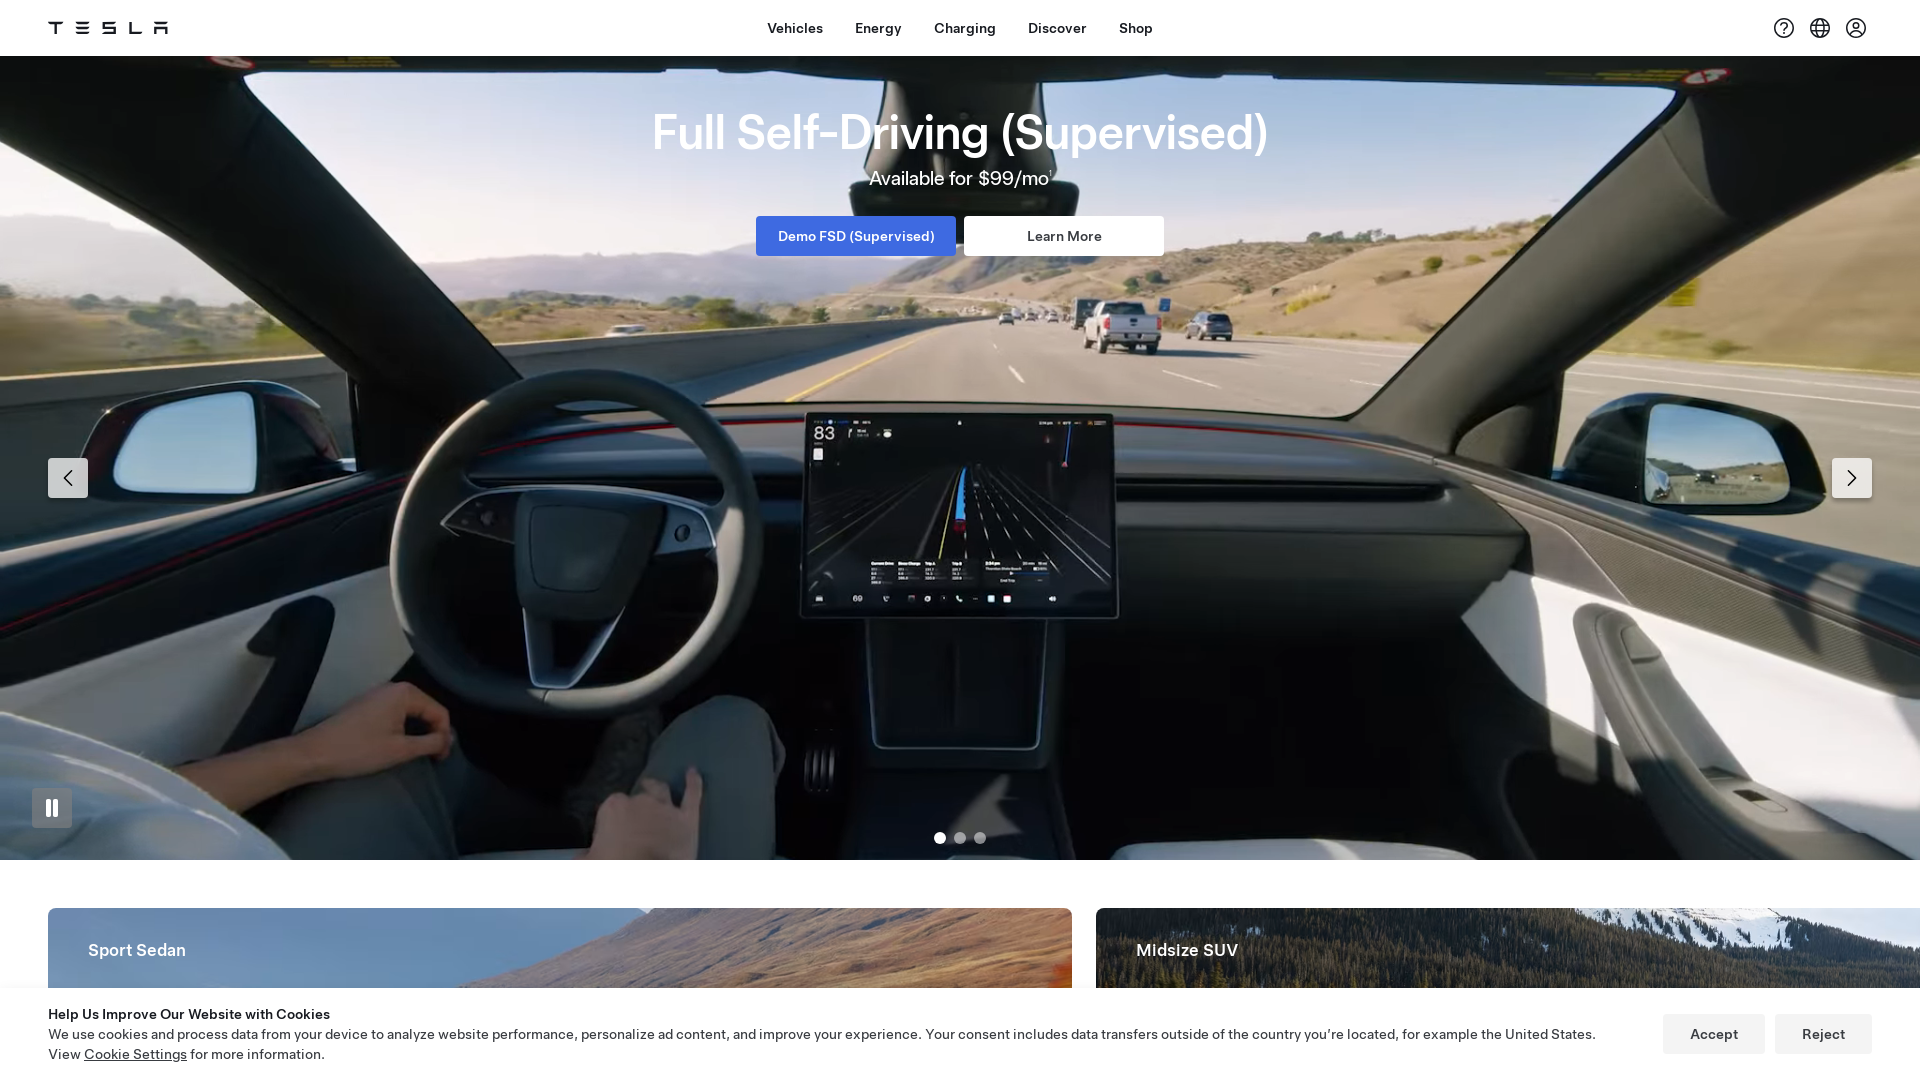

Printed Tesla page title: Electric Cars, Solar & Clean Energy | Tesla
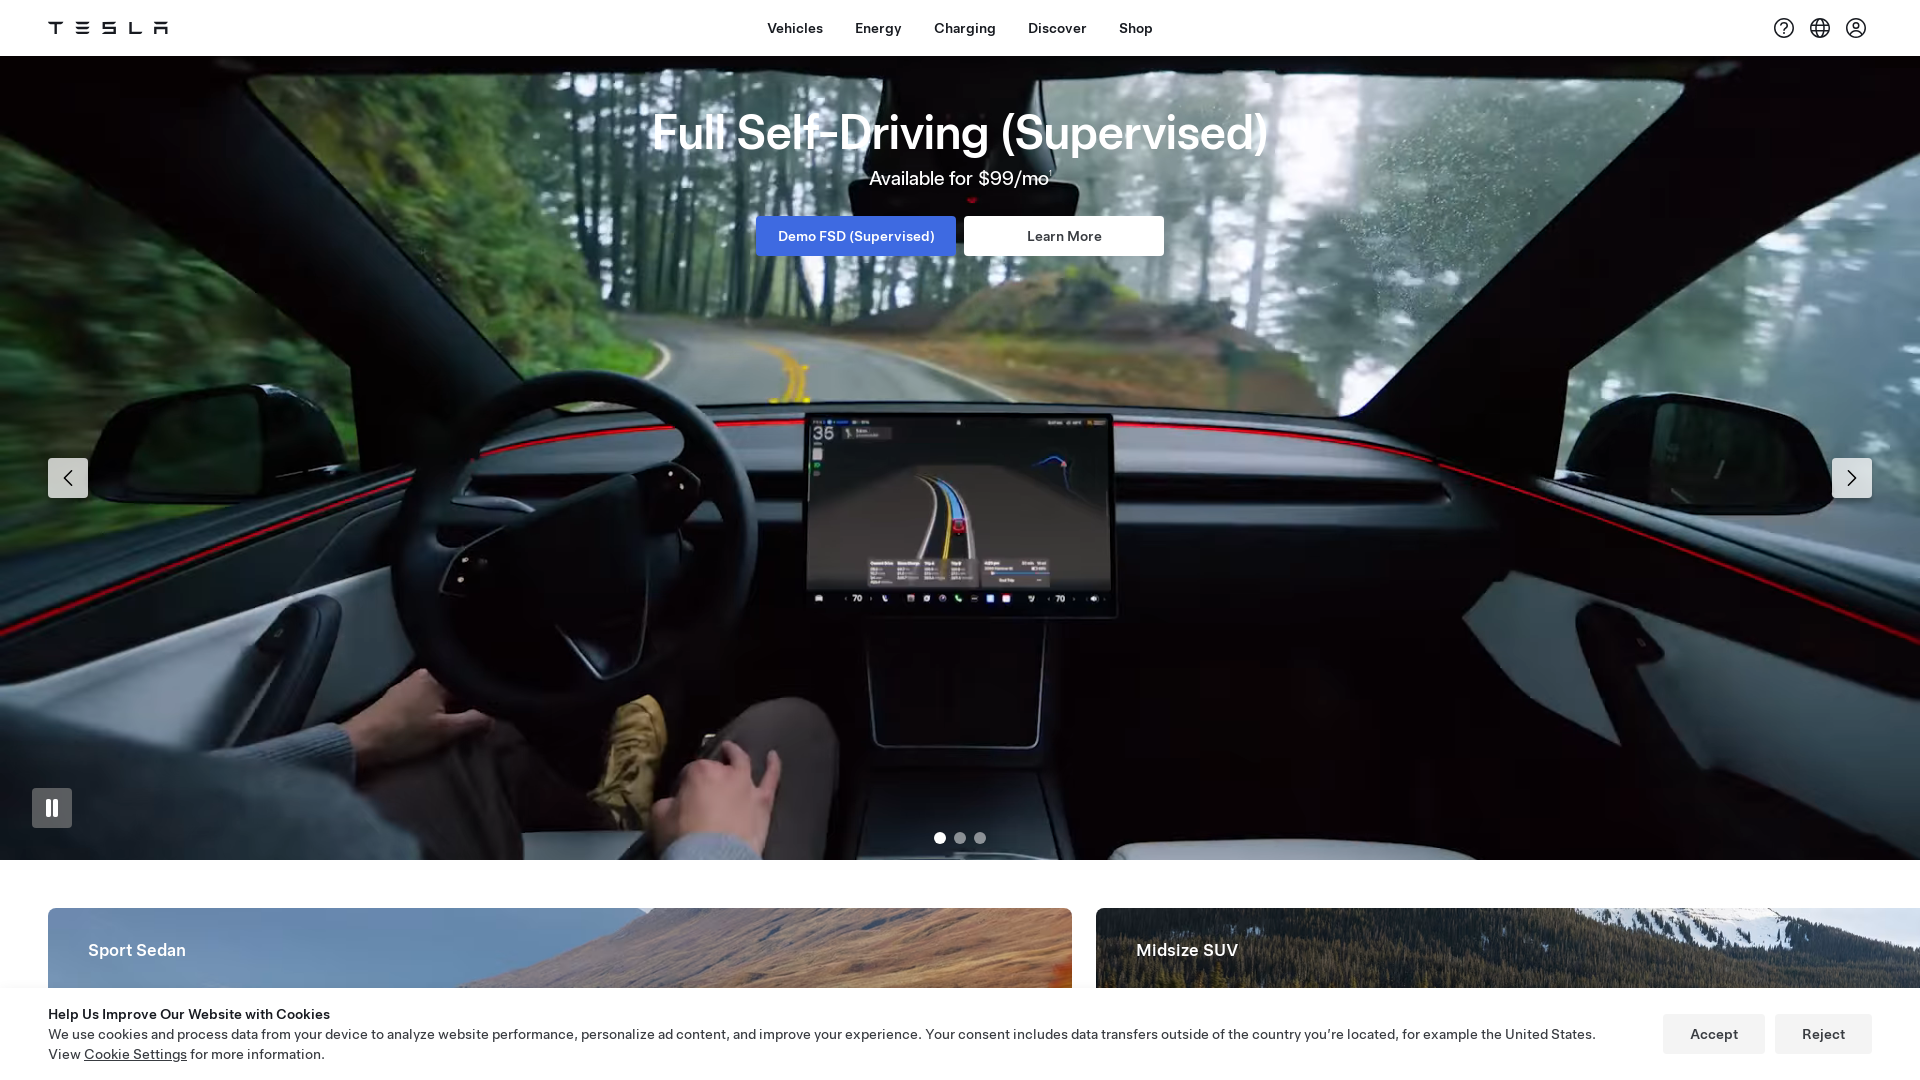

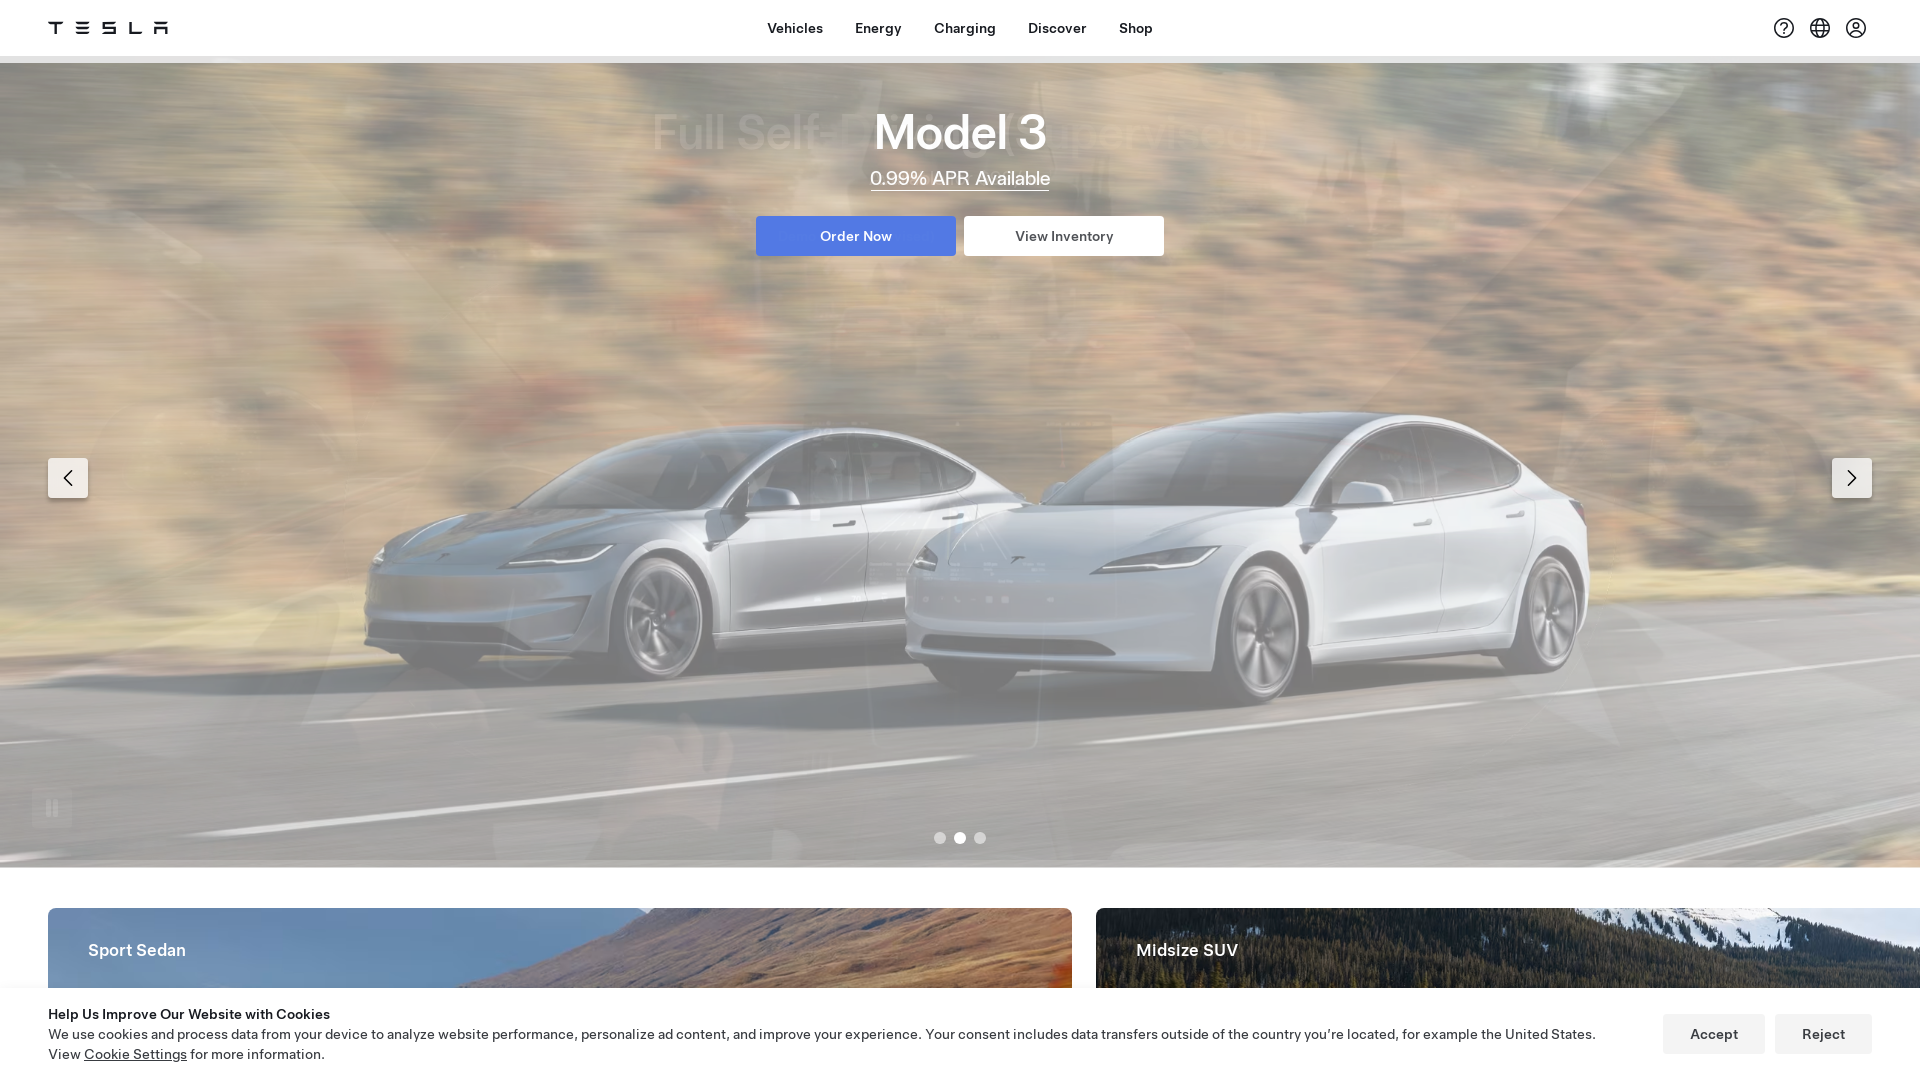